Tests horizontal slider by clicking and using arrow keys to adjust the value

Starting URL: http://the-internet.herokuapp.com/horizontal_slider

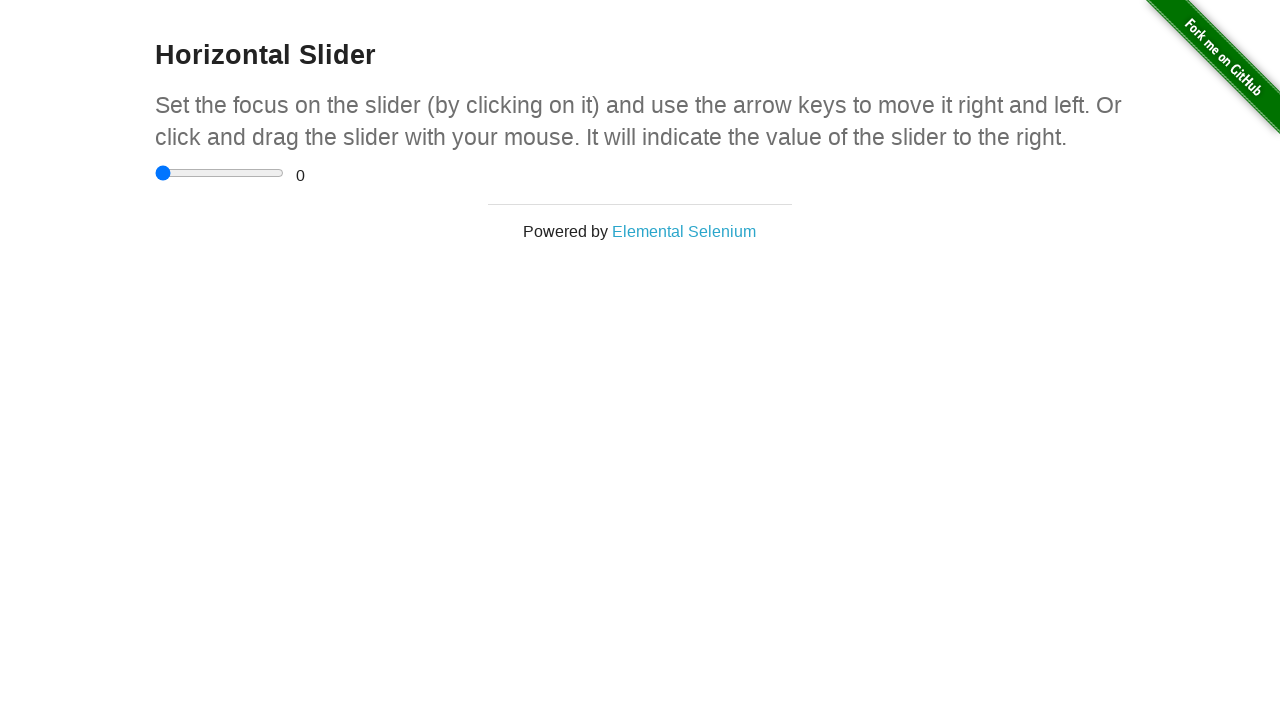

Clicked on horizontal slider to focus it at (220, 173) on xpath=//input[@type='range']
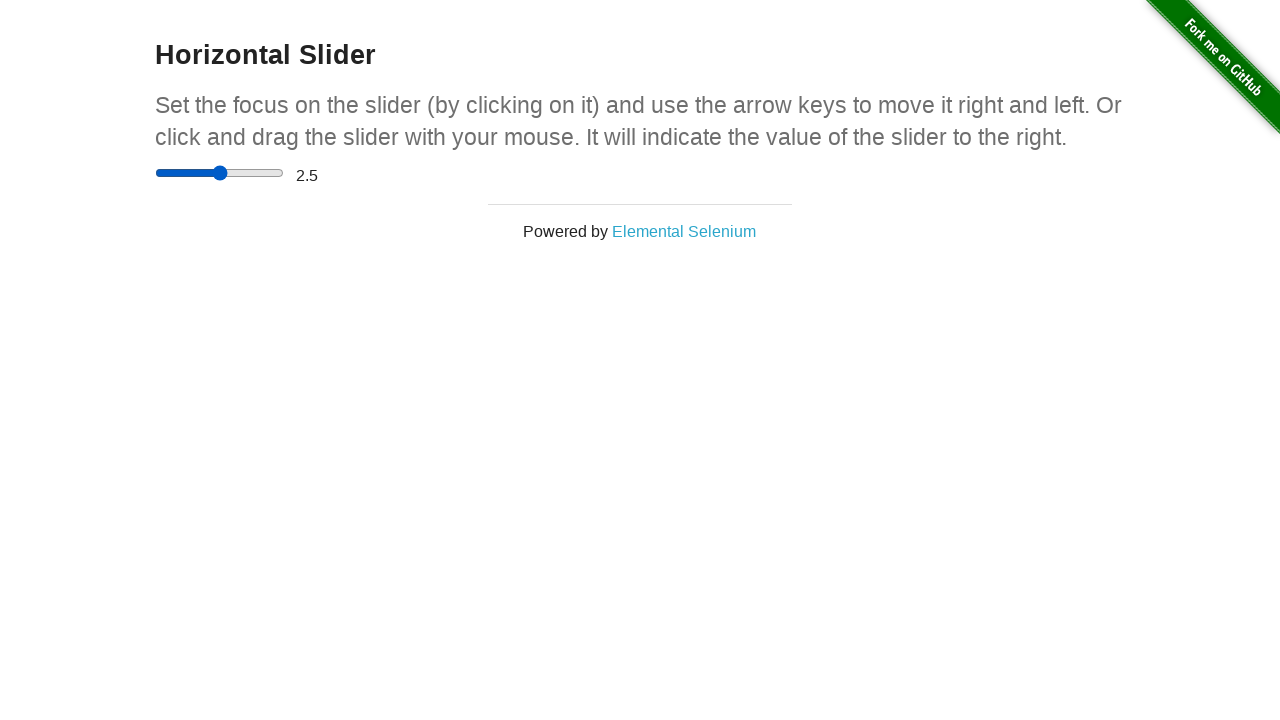

Pressed ArrowRight key once to increase slider value on //input[@type='range']
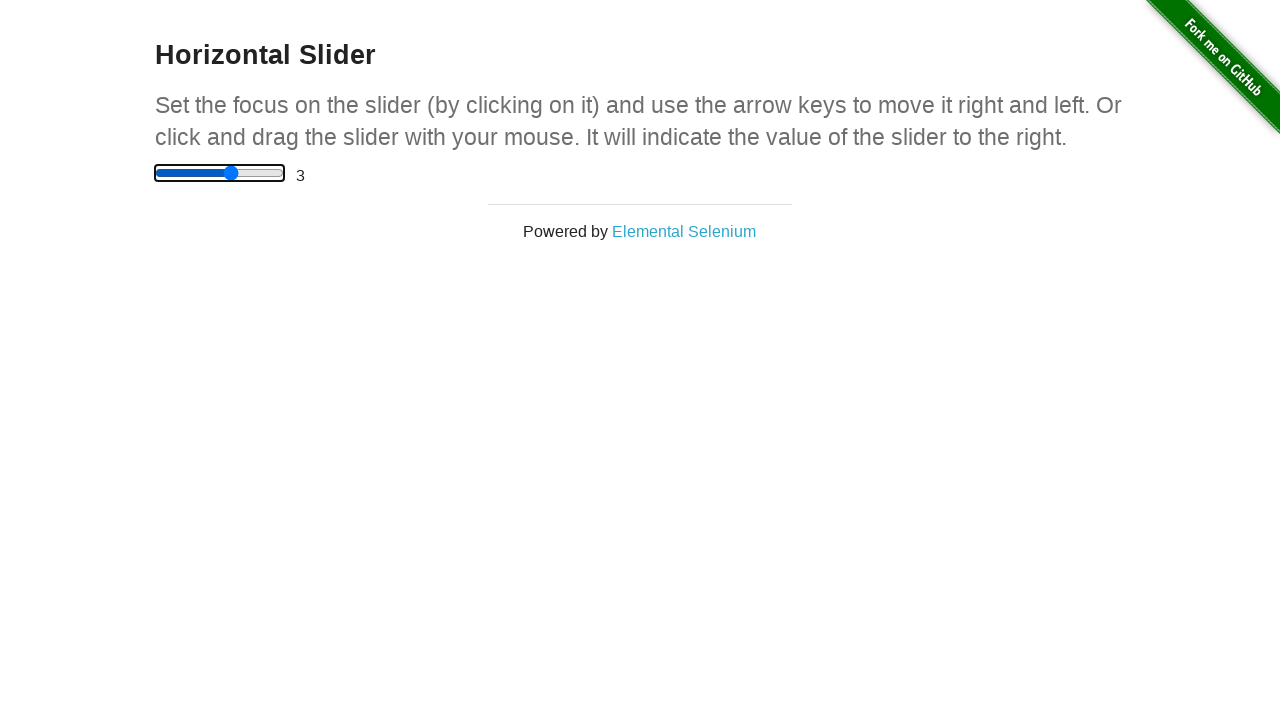

Pressed ArrowRight key second time to increase slider value further on //input[@type='range']
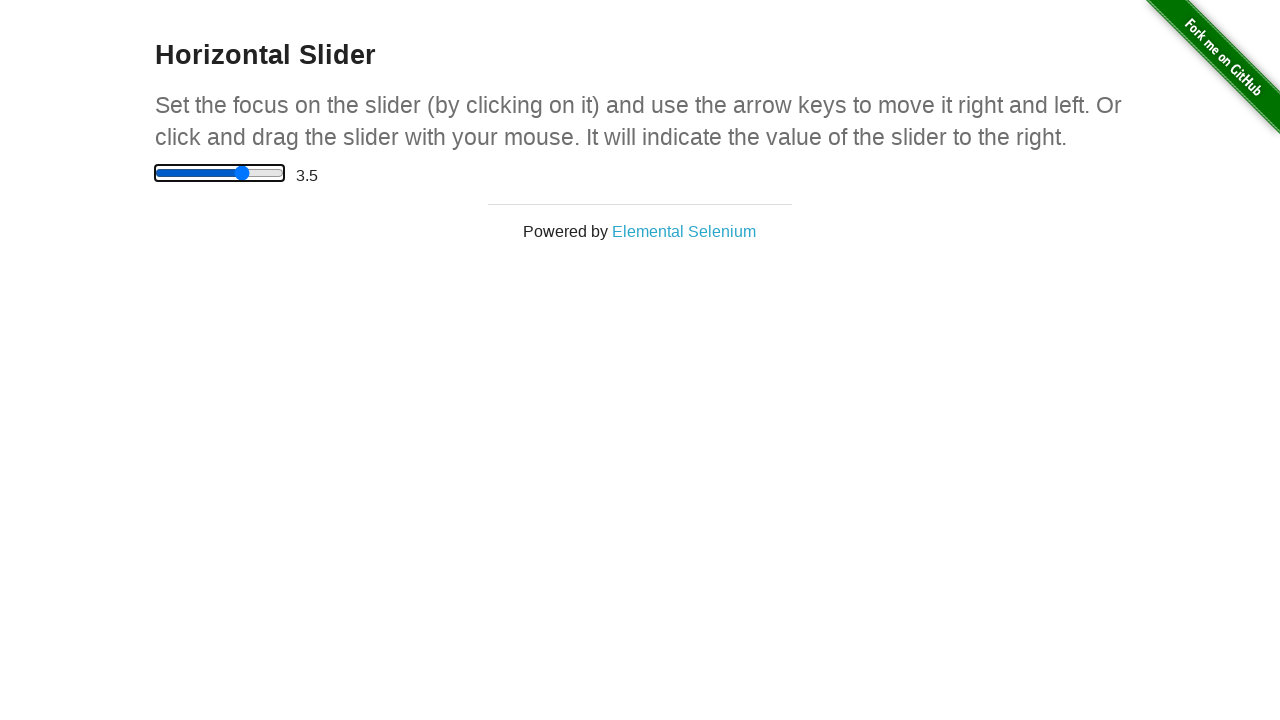

Verified slider value element is present
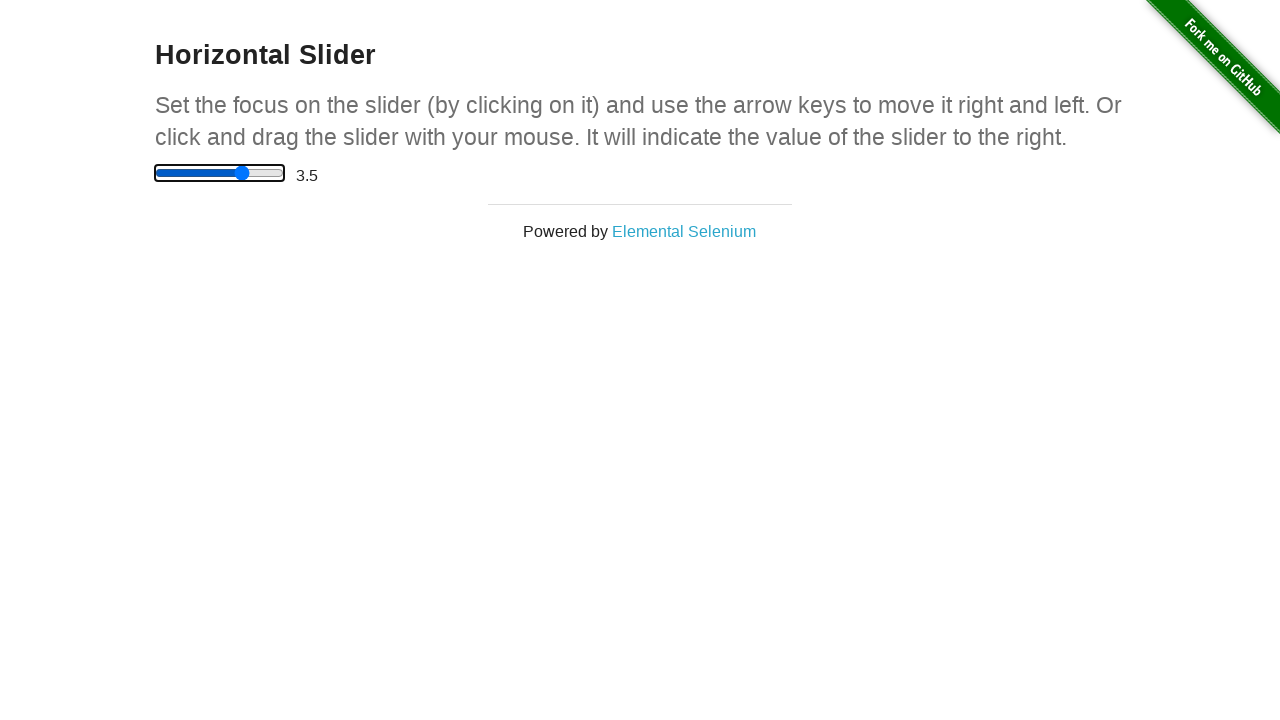

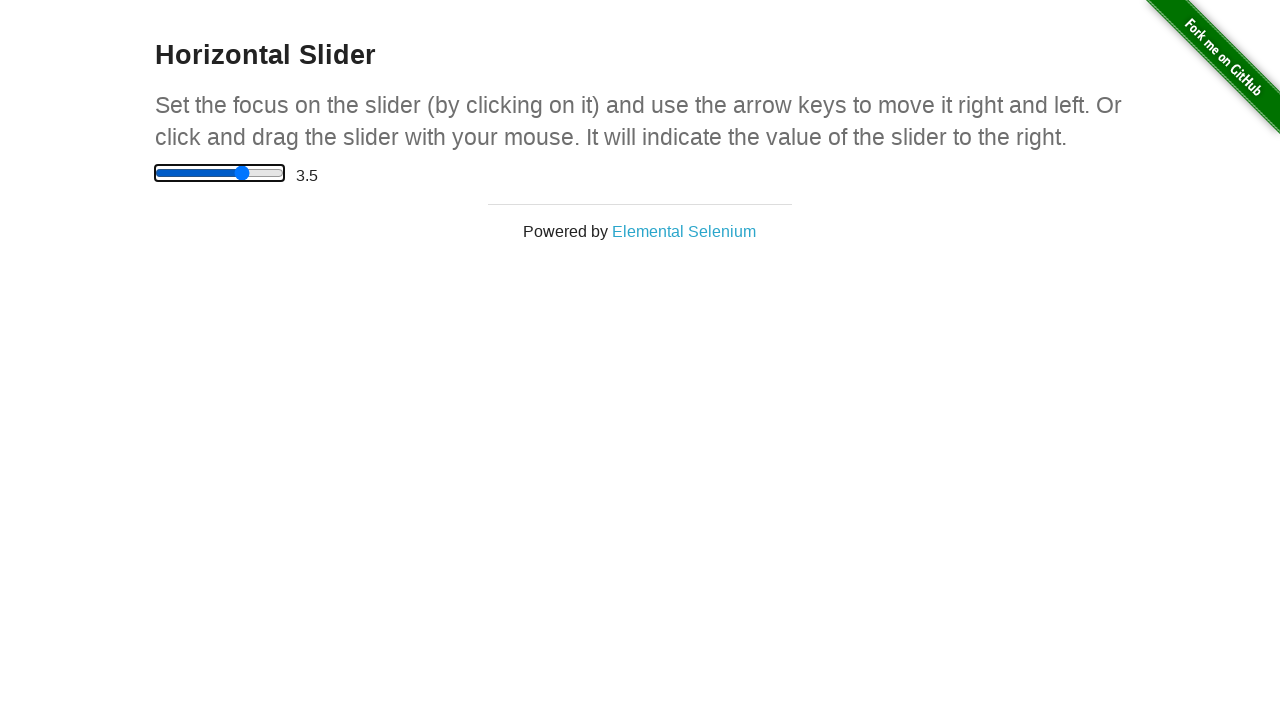